Verifies that all navigation tabs (Home, Contact, About us, Cart, Log in, Sign up) are displayed on the homepage

Starting URL: https://www.demoblaze.com/

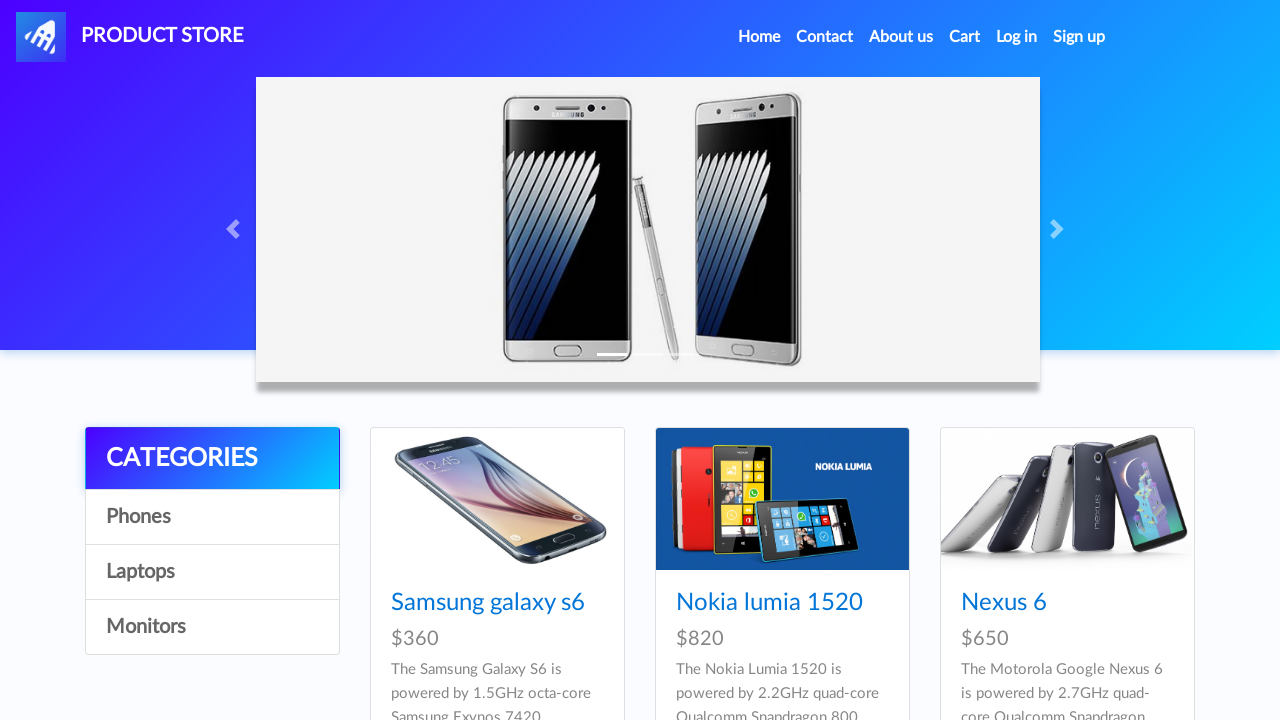

Waited for Home navigation link to load
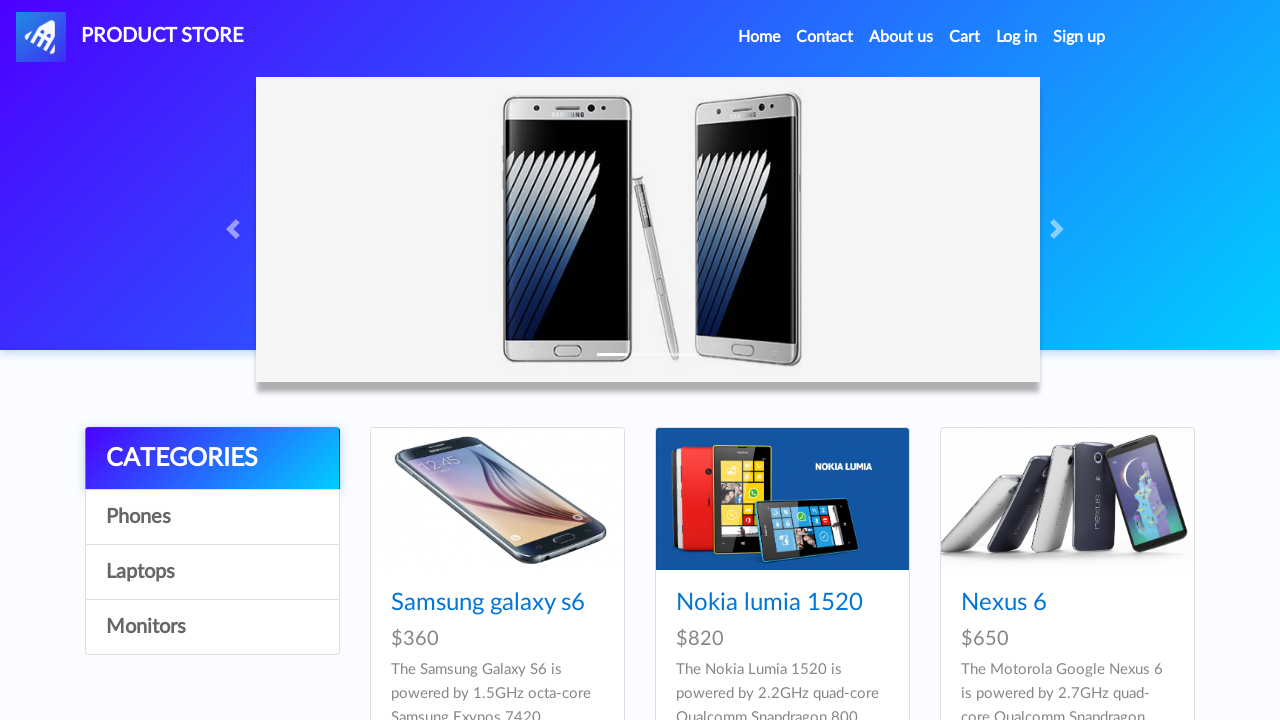

Verified Home link is visible
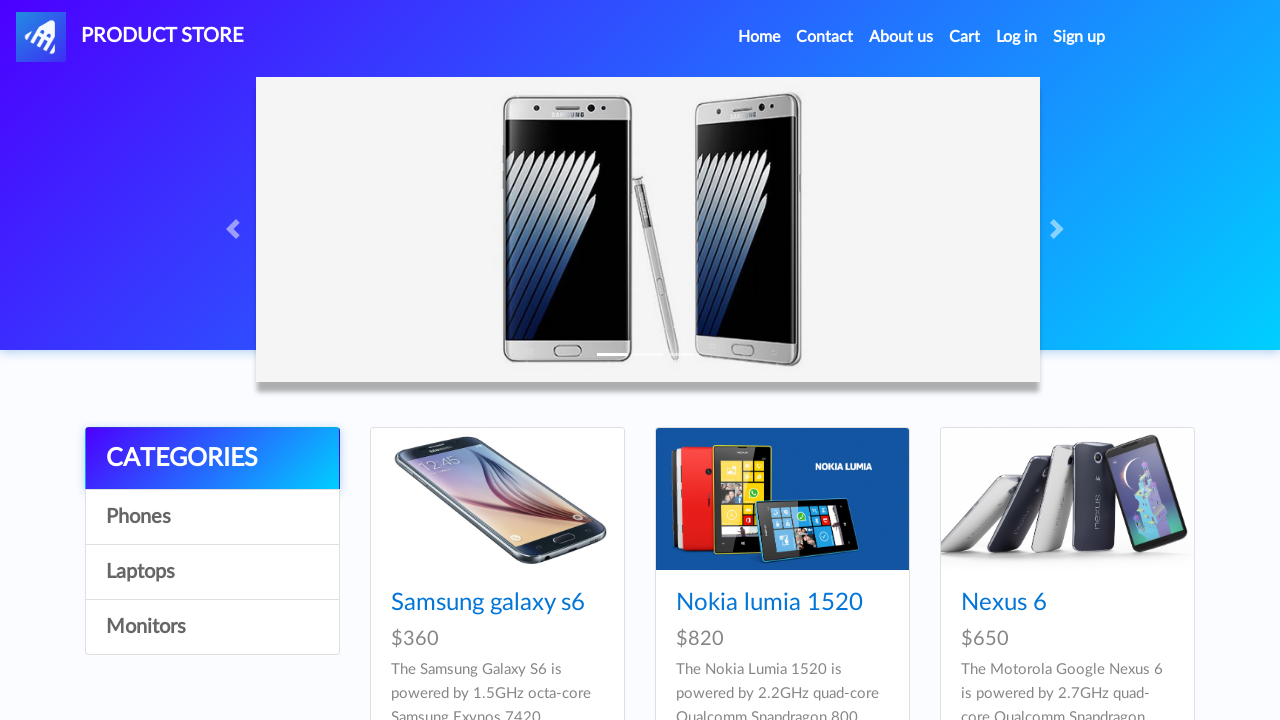

Verified Contact link is visible
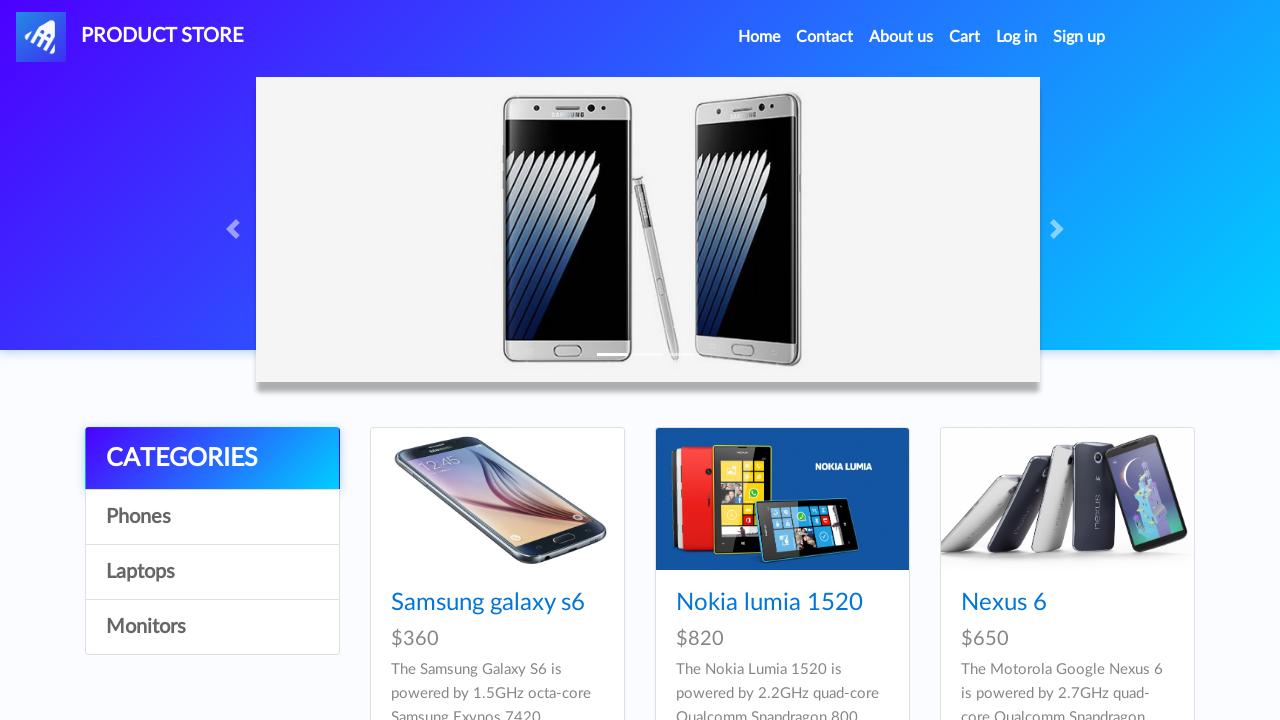

Verified About us link is visible
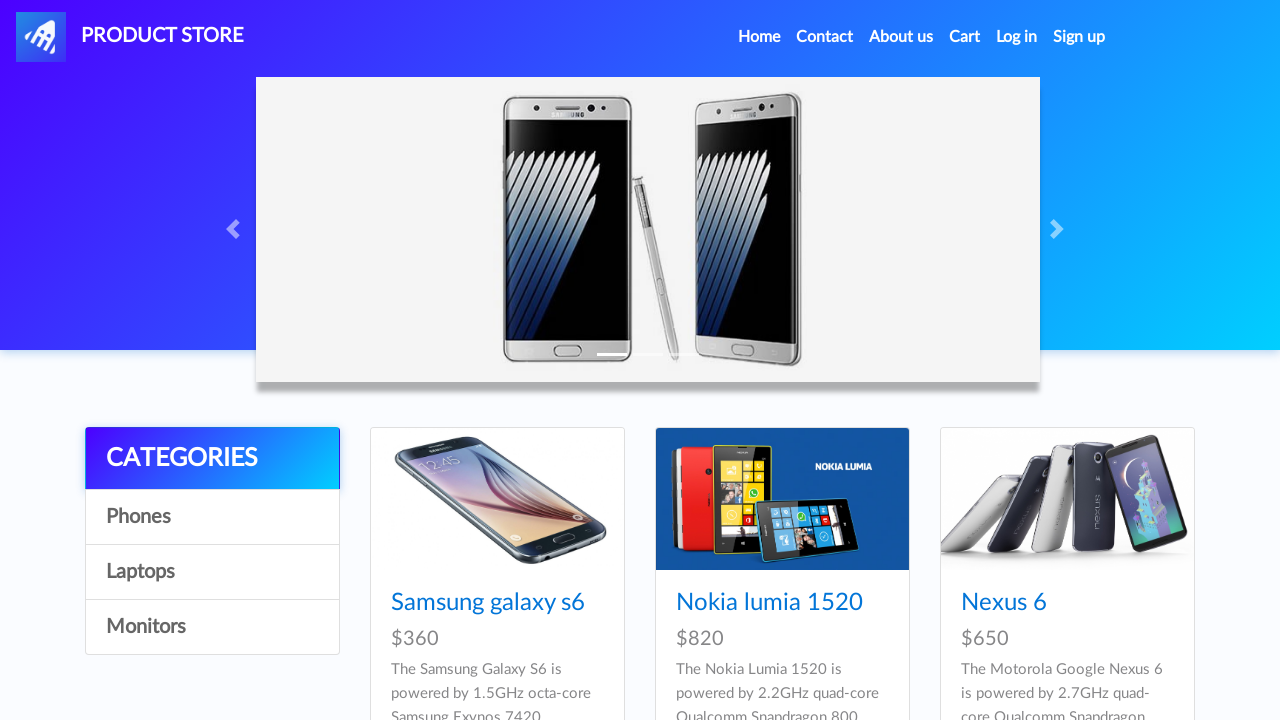

Verified Cart link is visible
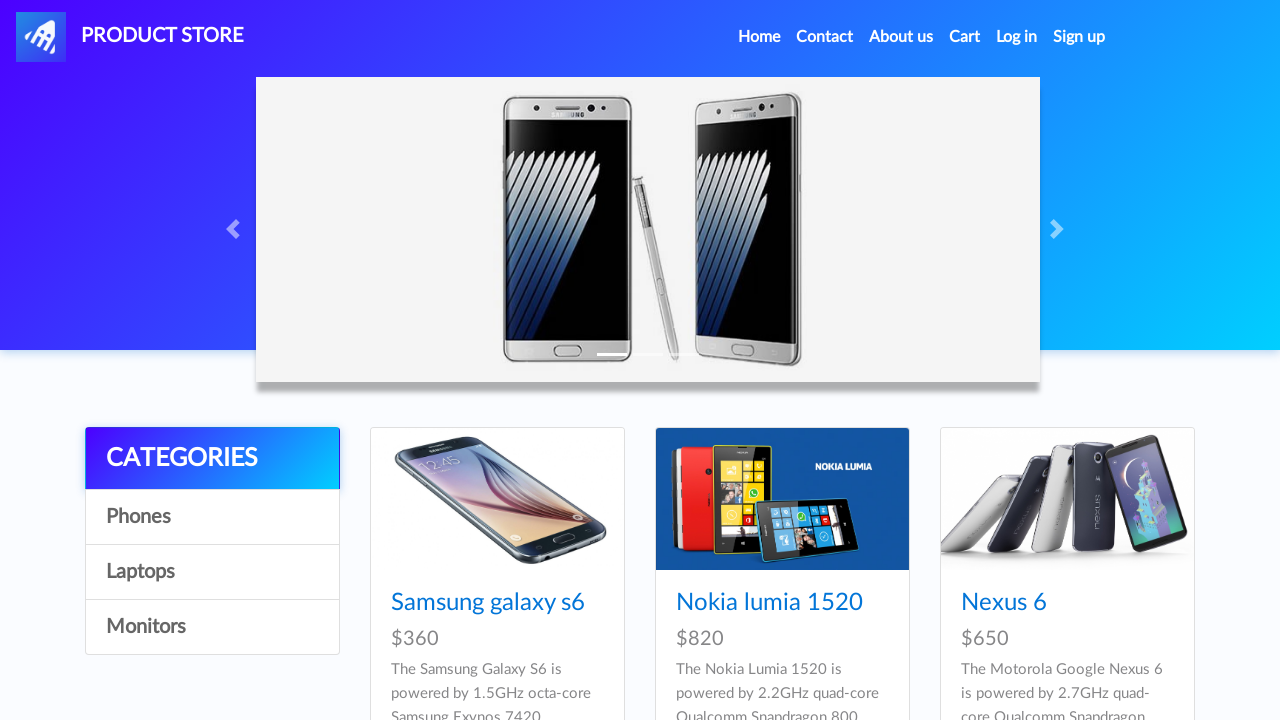

Verified Log in link is visible
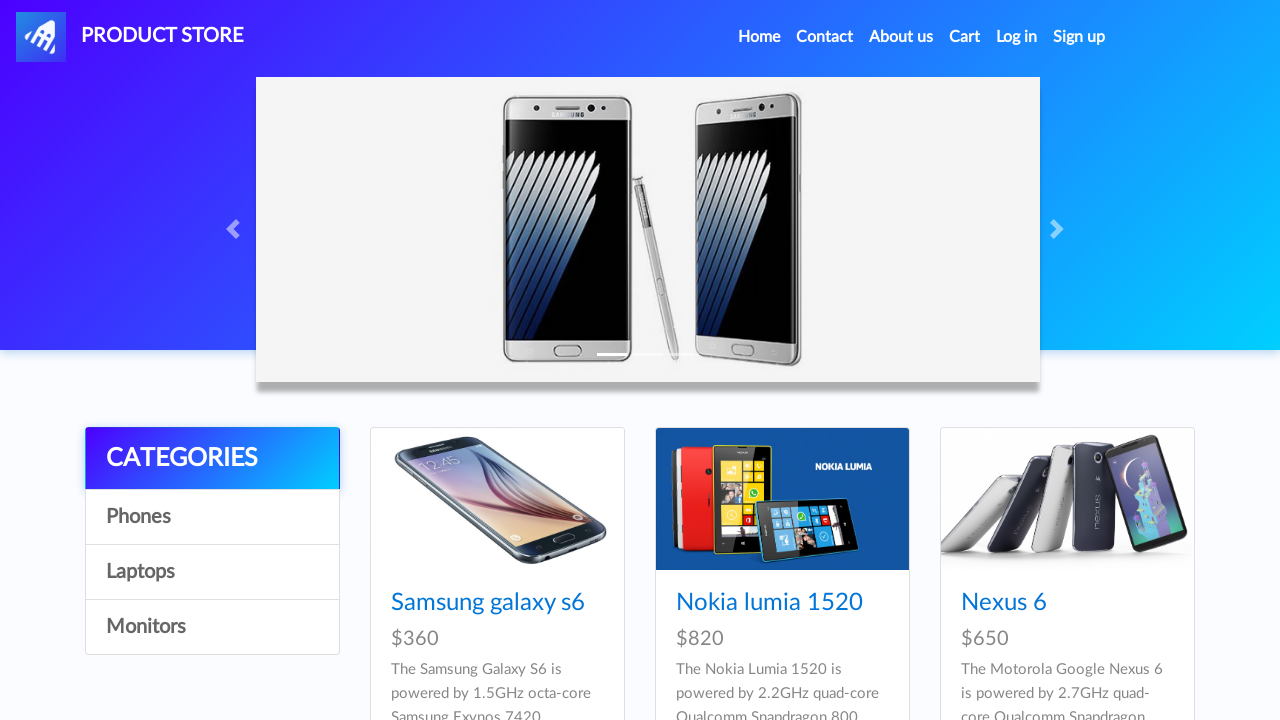

Verified Sign up link is visible
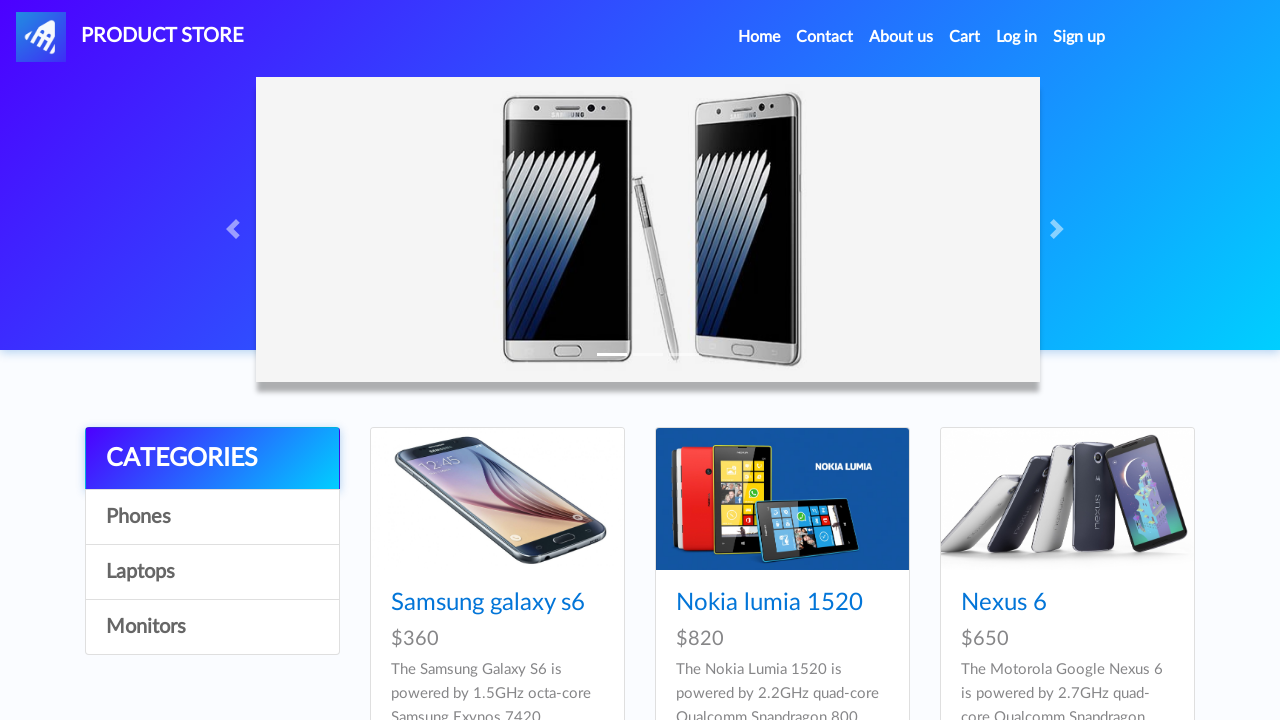

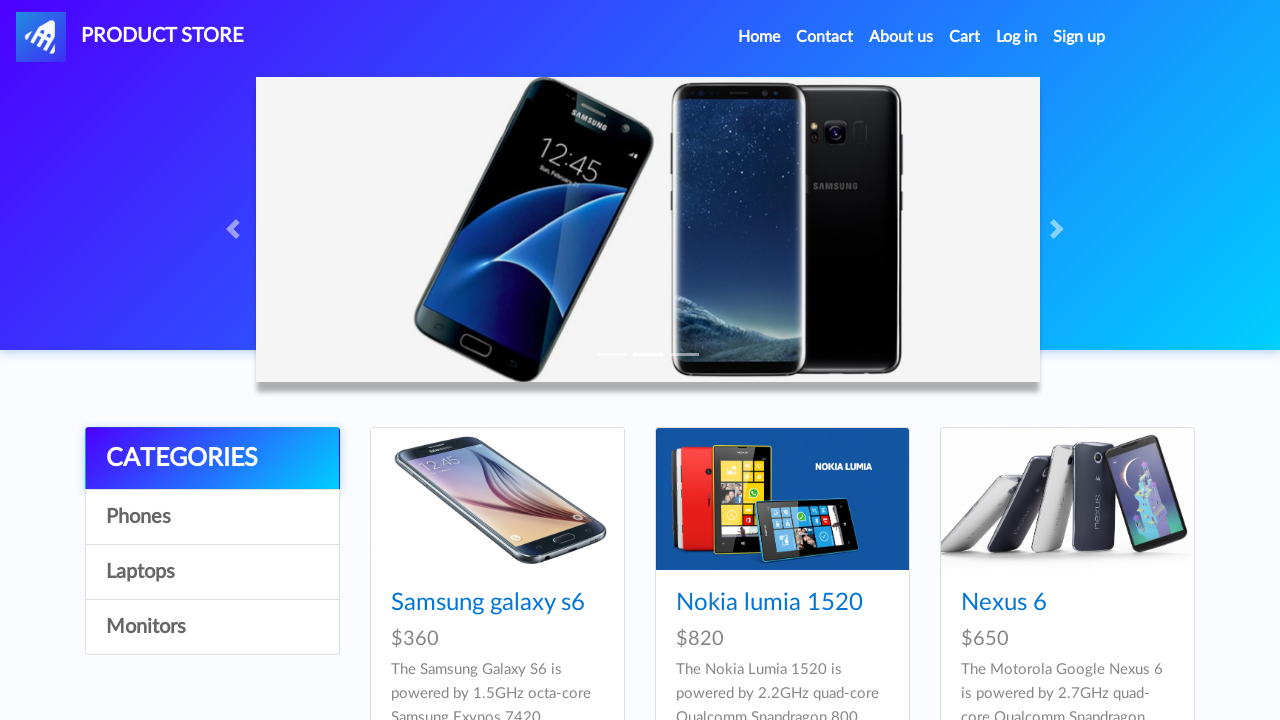